Tests multi-select dropdown functionality by selecting multiple programming languages using different selection methods (by index, by value, and by visible text)

Starting URL: https://practice.cydeo.com/dropdown

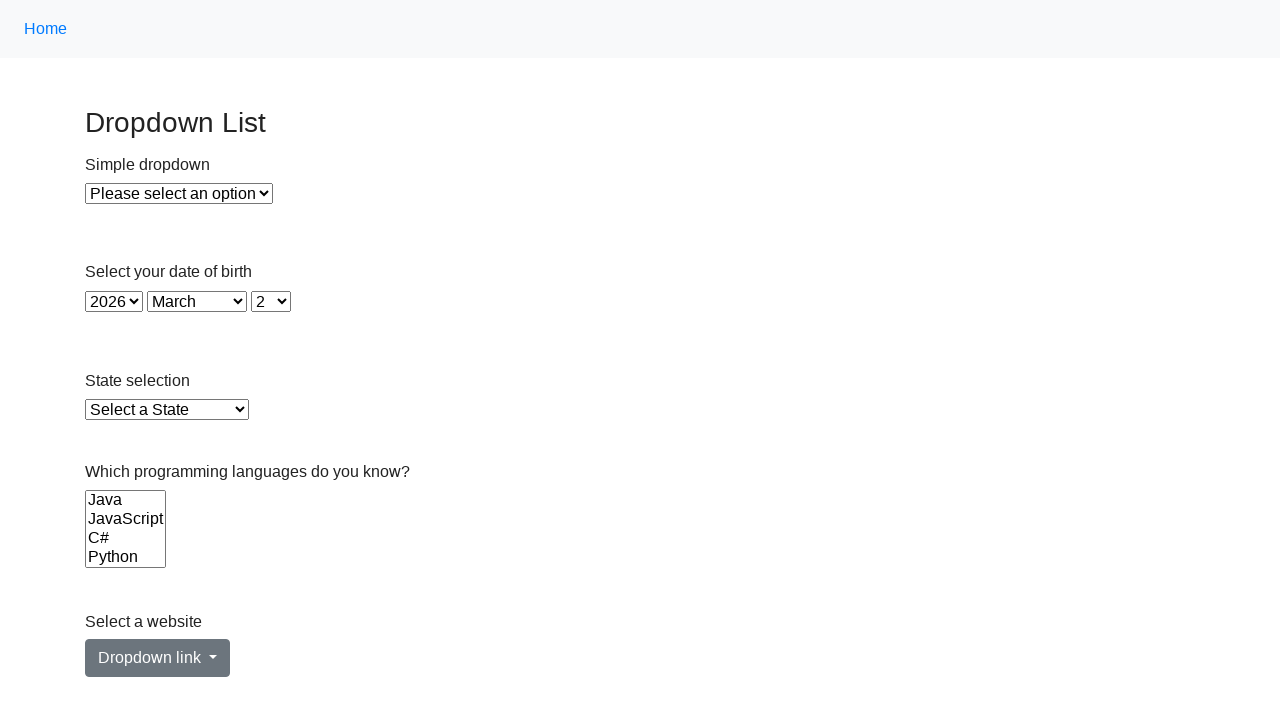

Selected programming language at index 2 from multi-select dropdown on select[name='Languages']
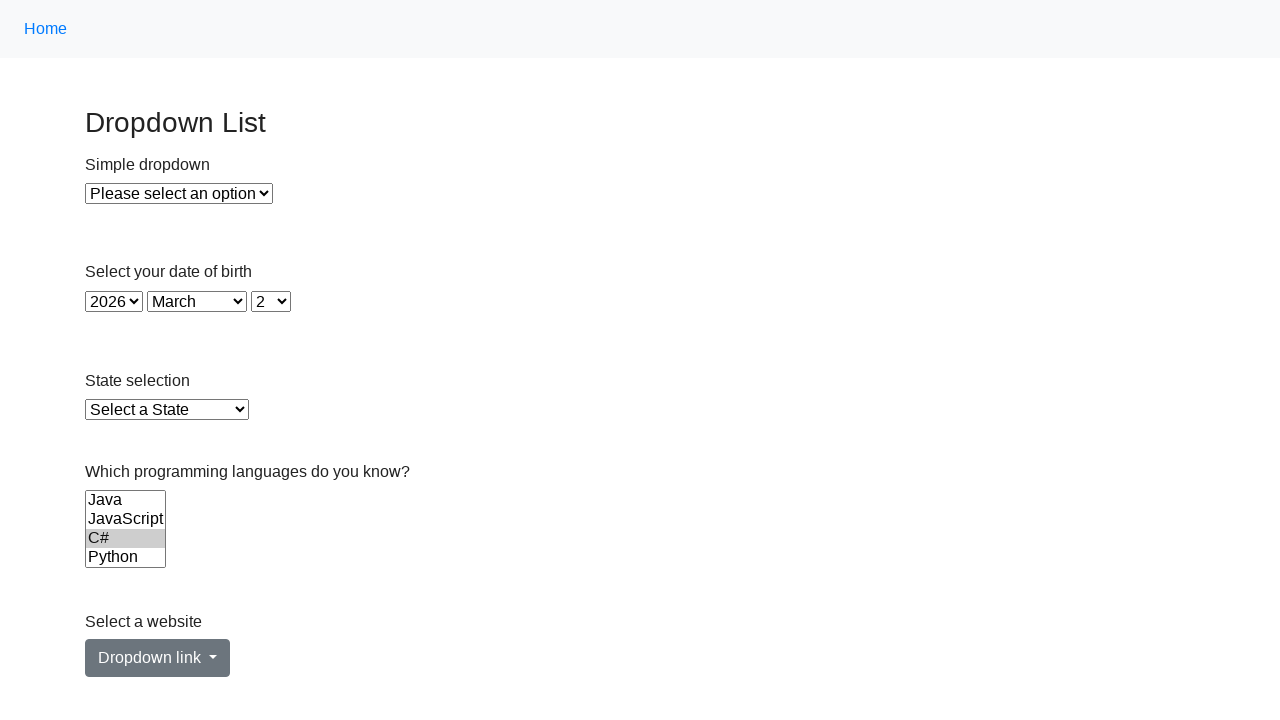

Selected language 'C' by value from multi-select dropdown on select[name='Languages']
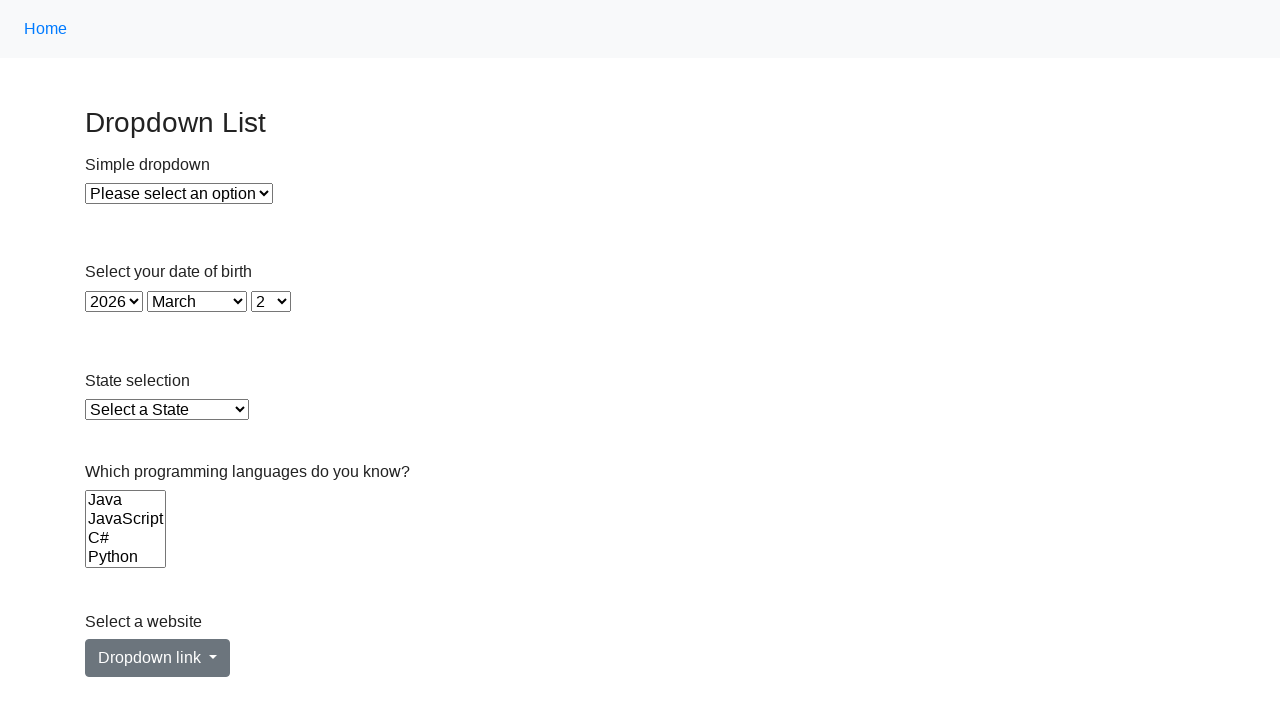

Selected language 'Java' by visible text from multi-select dropdown on select[name='Languages']
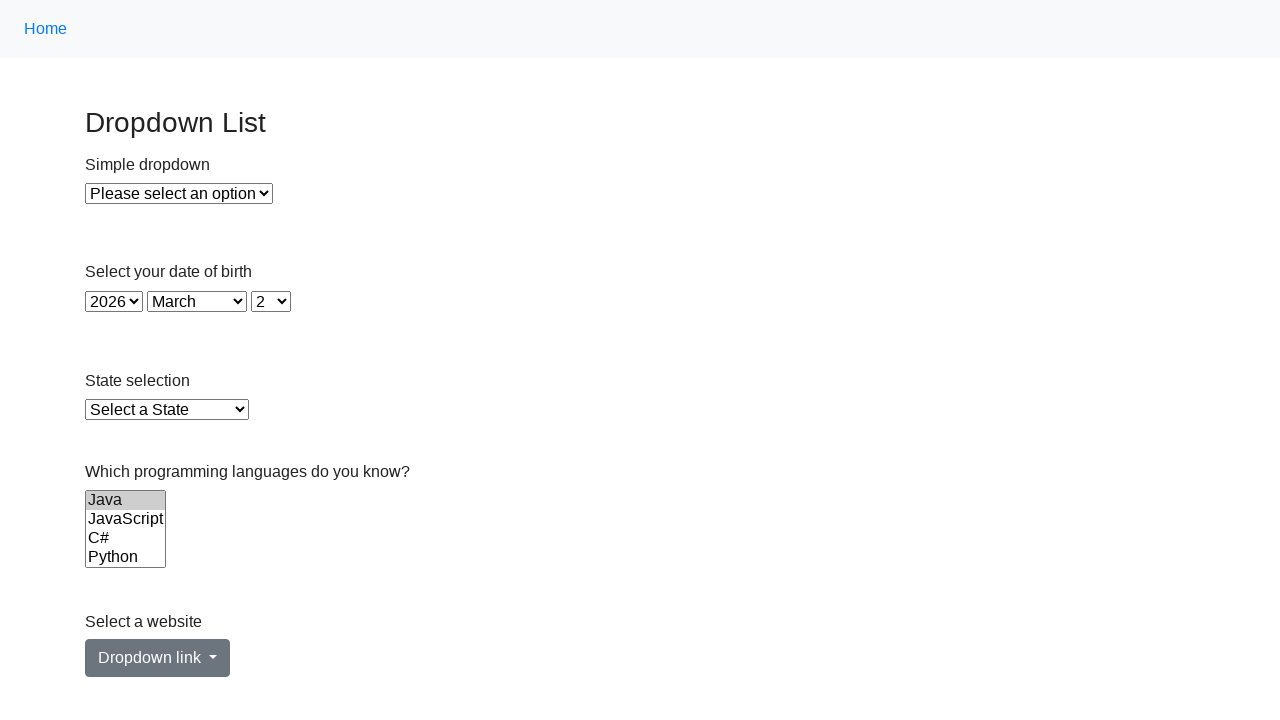

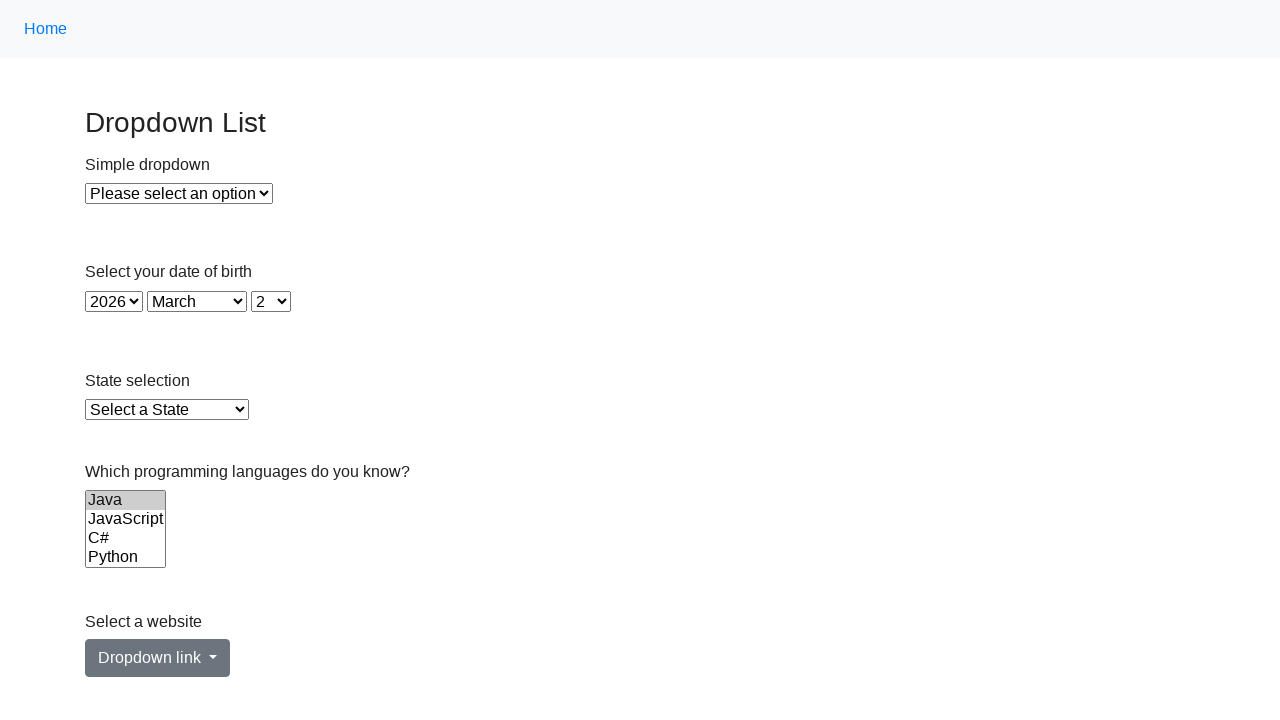